Tests interaction with nested Shadow DOM elements by scrolling to a specific div and filling an input field within multiple shadow roots using JavaScript execution

Starting URL: https://selectorshub.com/xpath-practice-page/

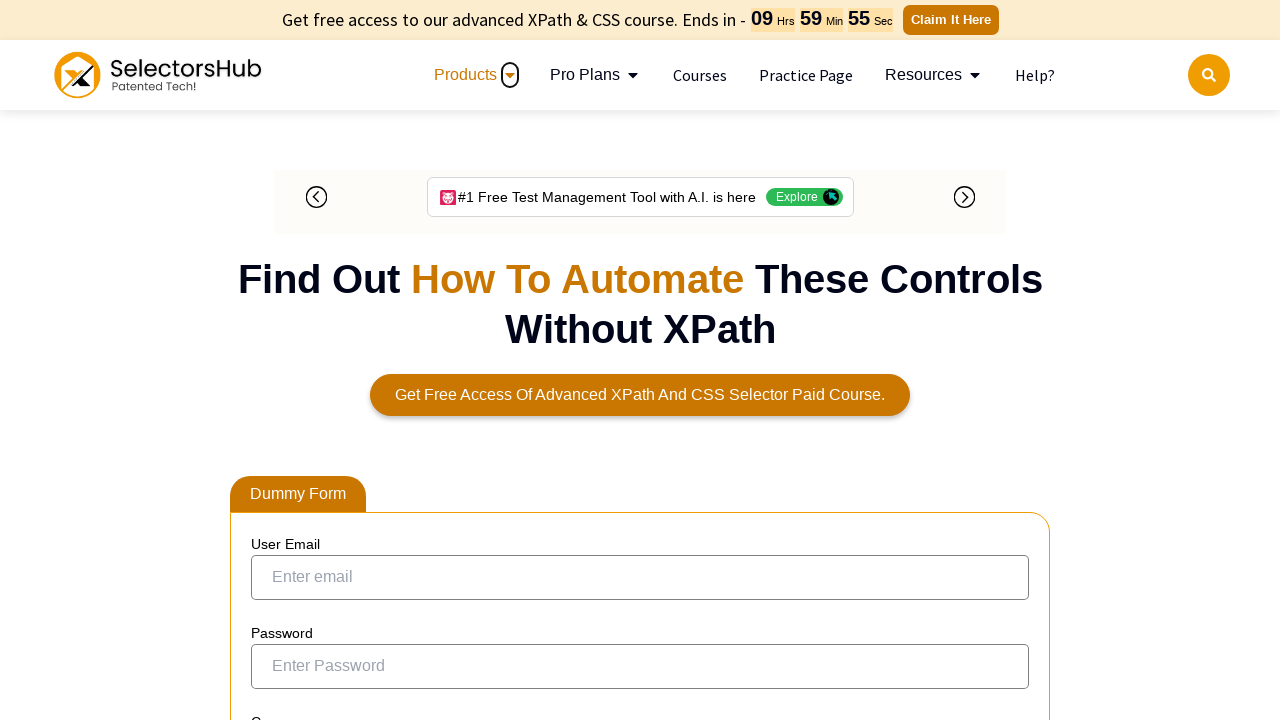

Located the div element with id 'userName' using XPath
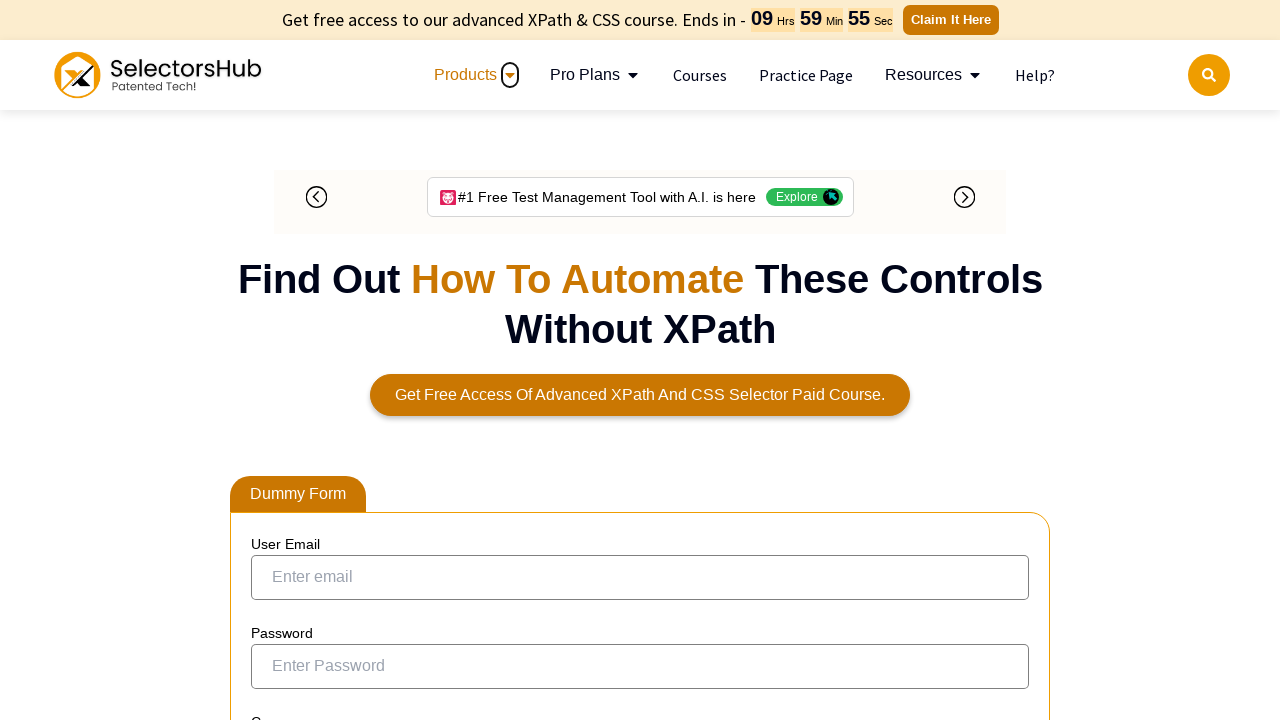

Scrolled the userName div element into view
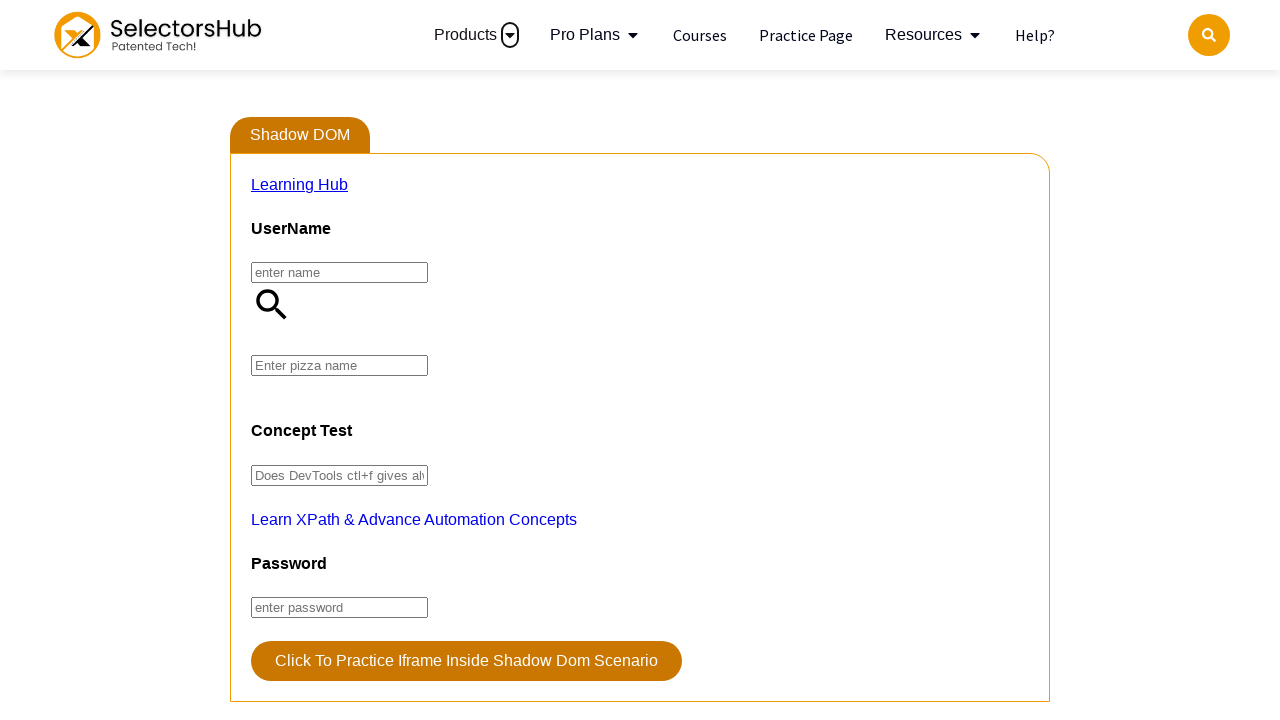

Waited for userName div to be visible (up to 120 seconds)
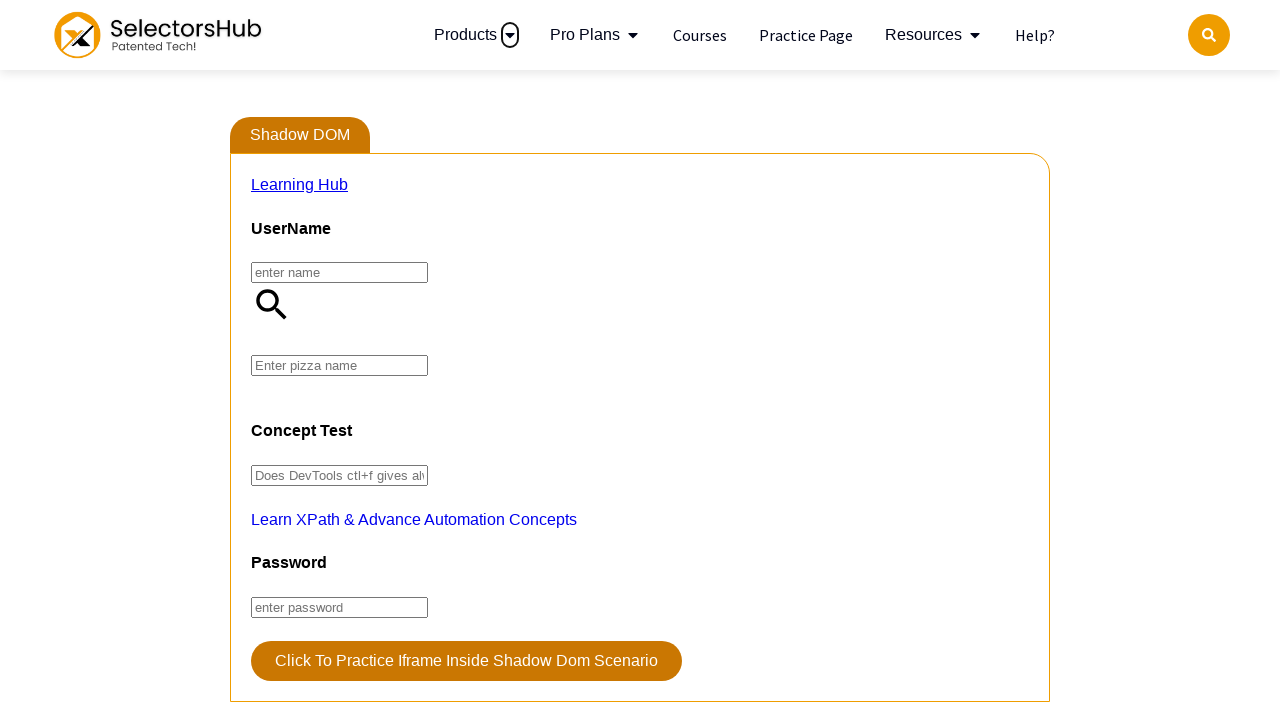

Executed JavaScript to traverse nested shadow DOM elements and filled pizza input field with 'farmhouse'
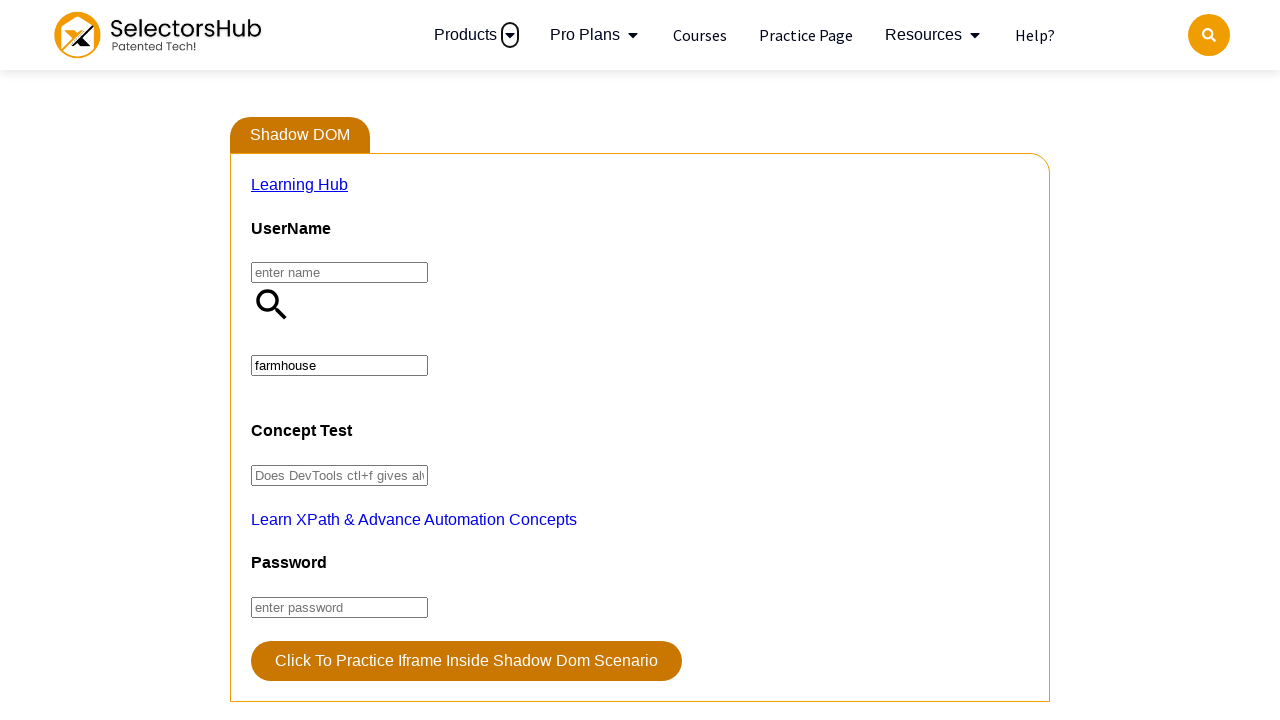

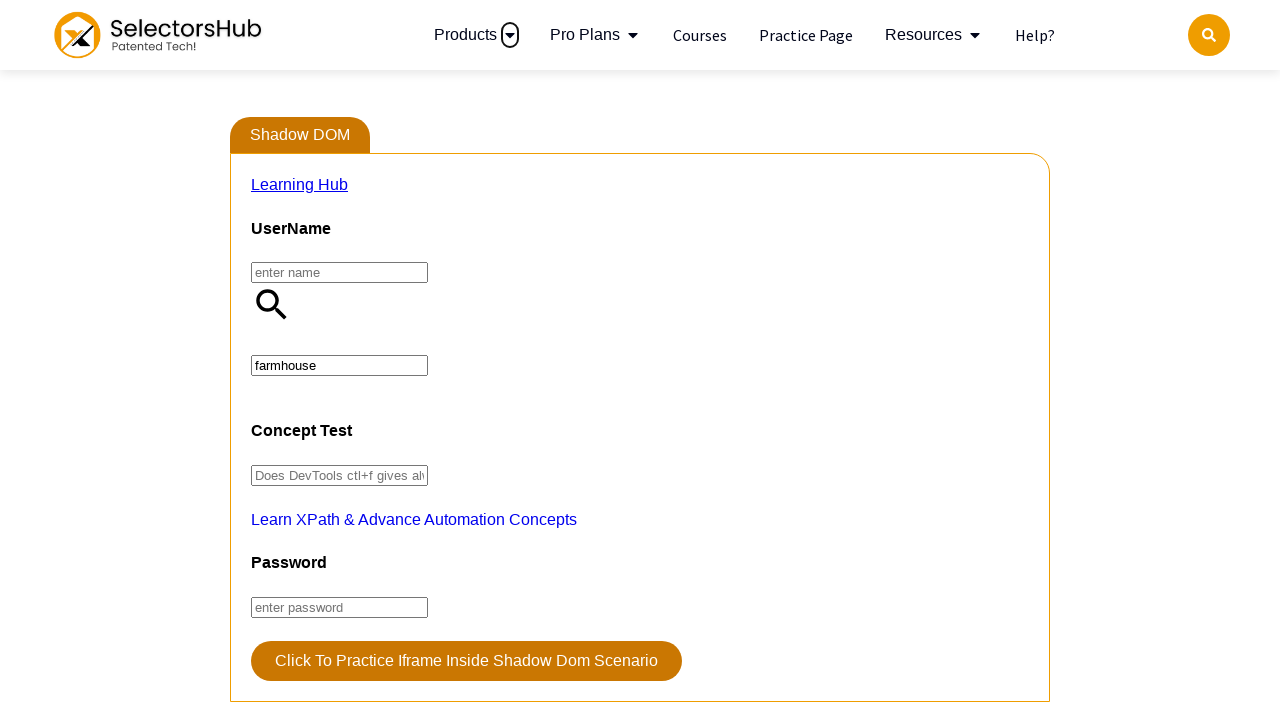